Navigates to the Walla Israeli news website homepage

Starting URL: https://www.walla.co.il

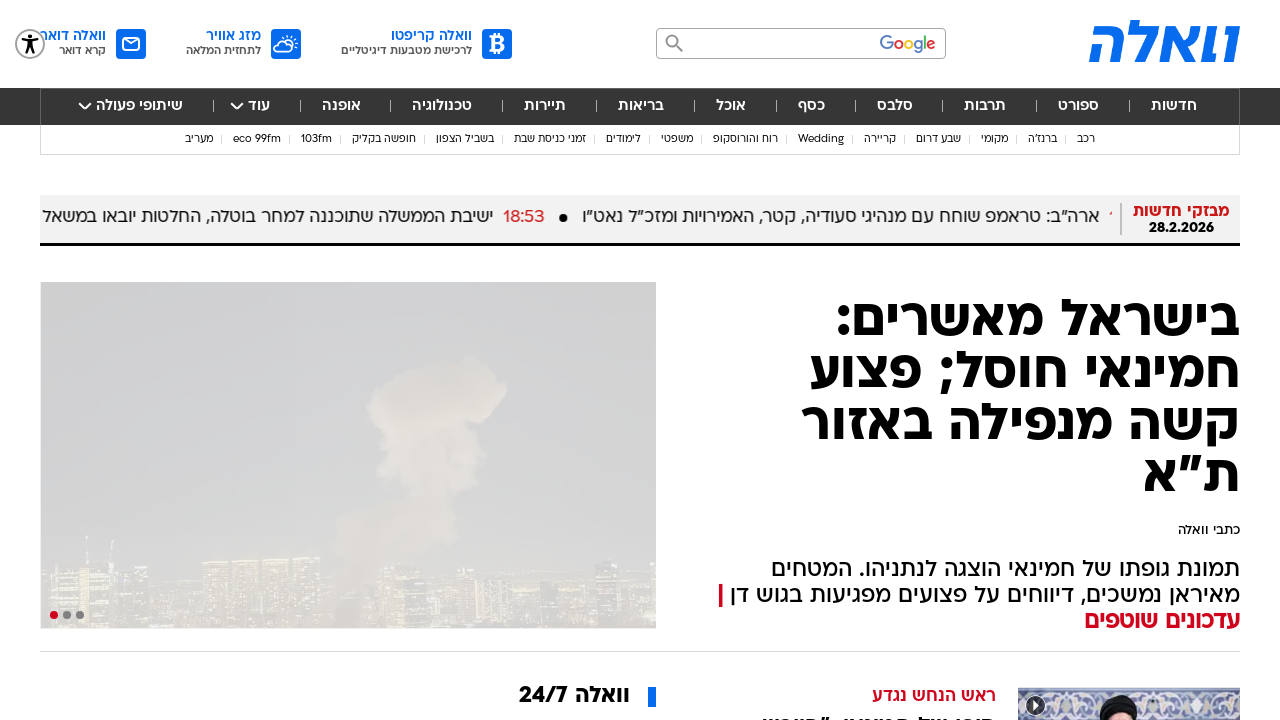

Walla Israeli news website homepage loaded and DOM content ready
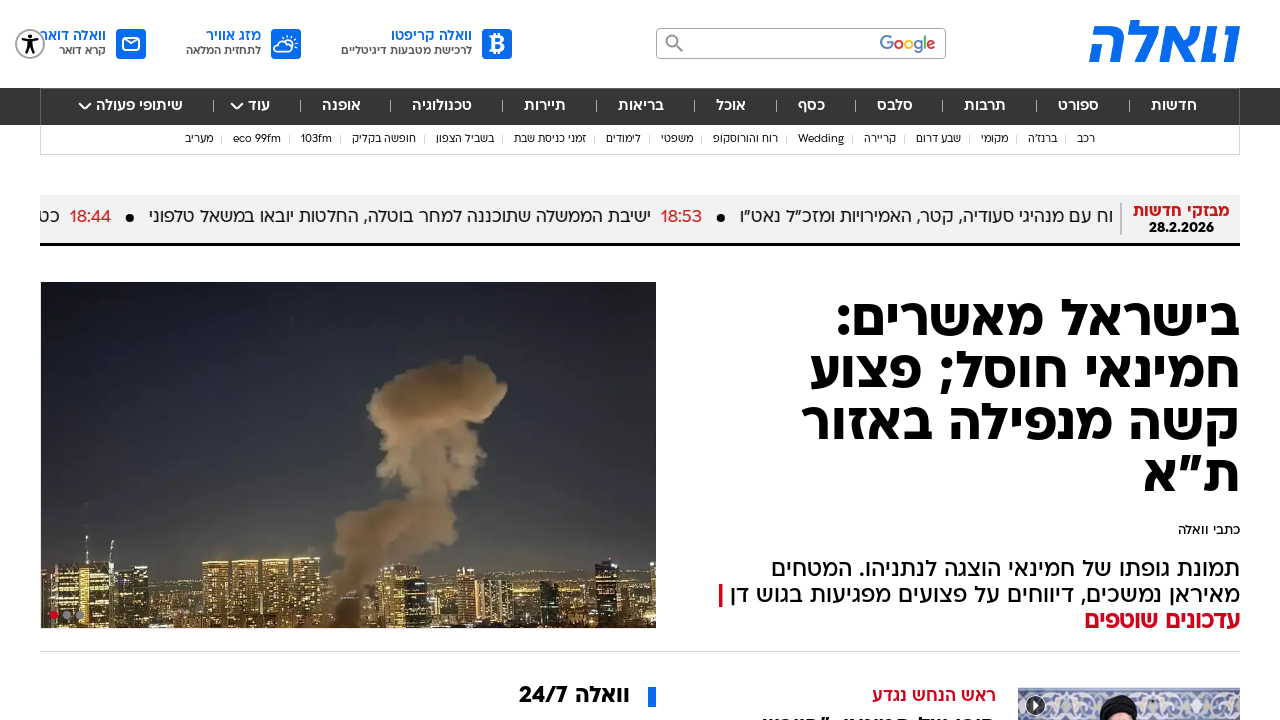

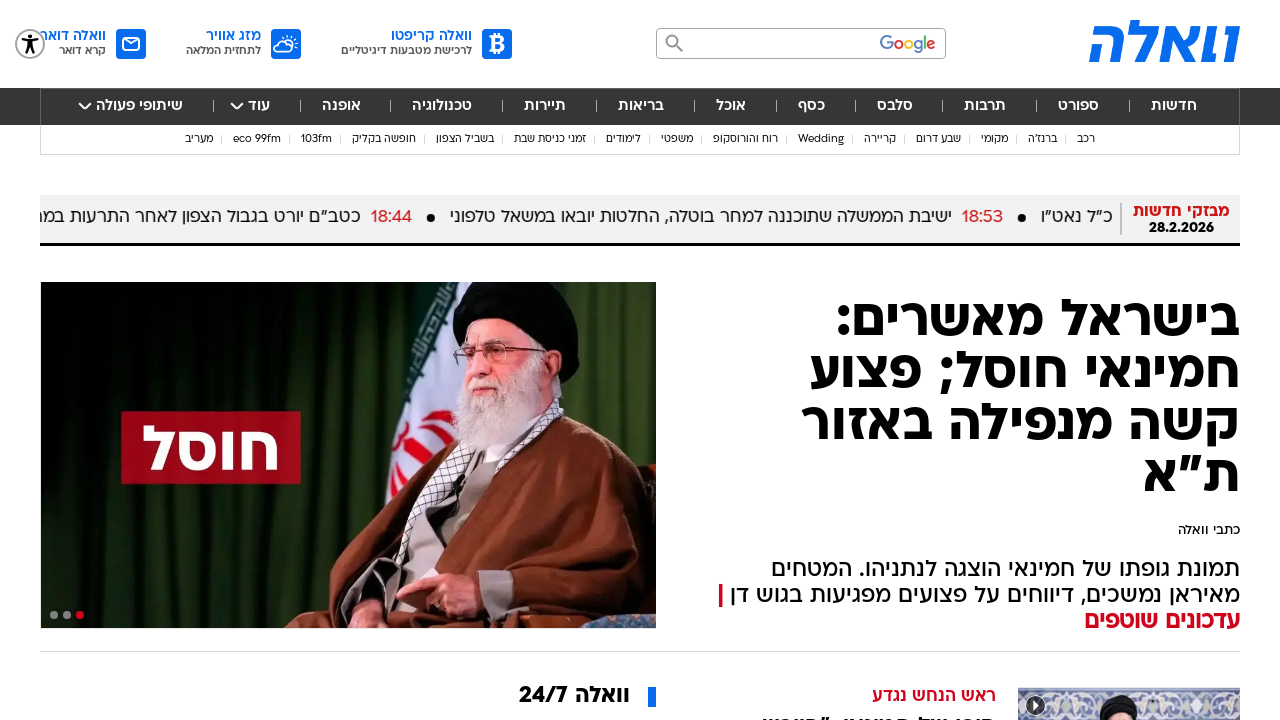